Navigates to The Trainline website and waits for the page to load, then maximizes the browser window.

Starting URL: https://www.thetrainline.com

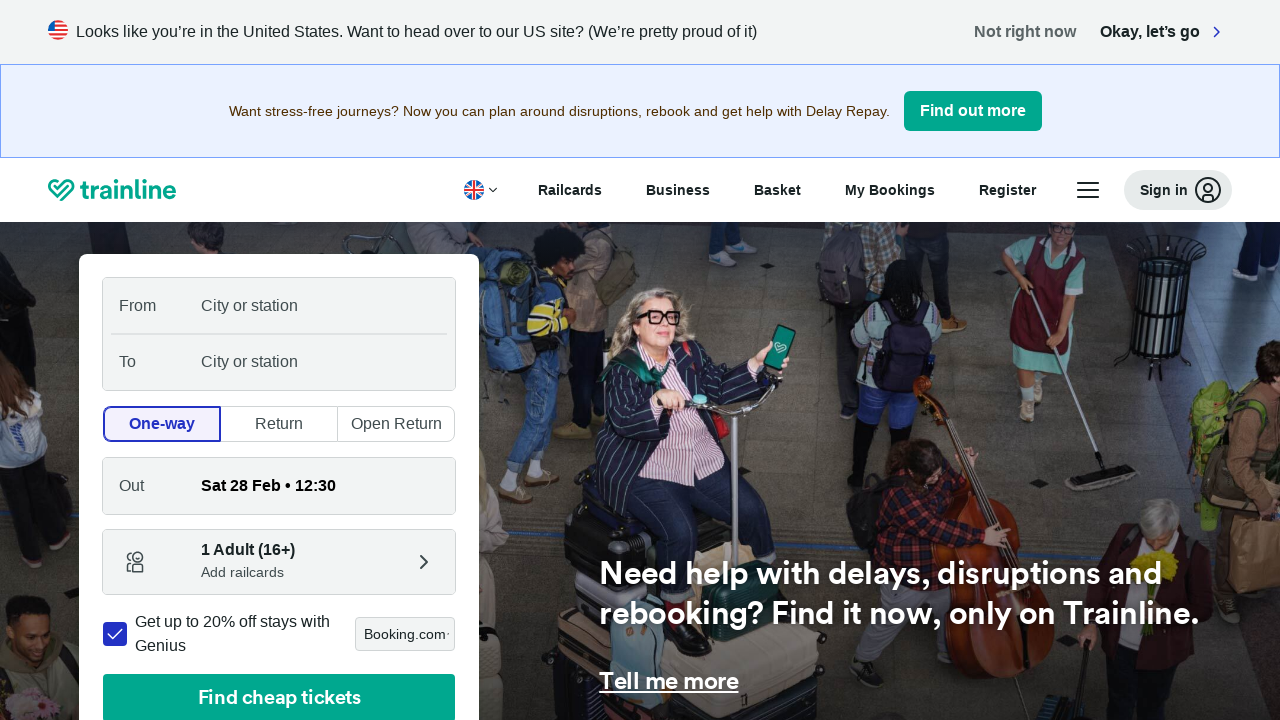

Waited for page to fully load (domcontentloaded)
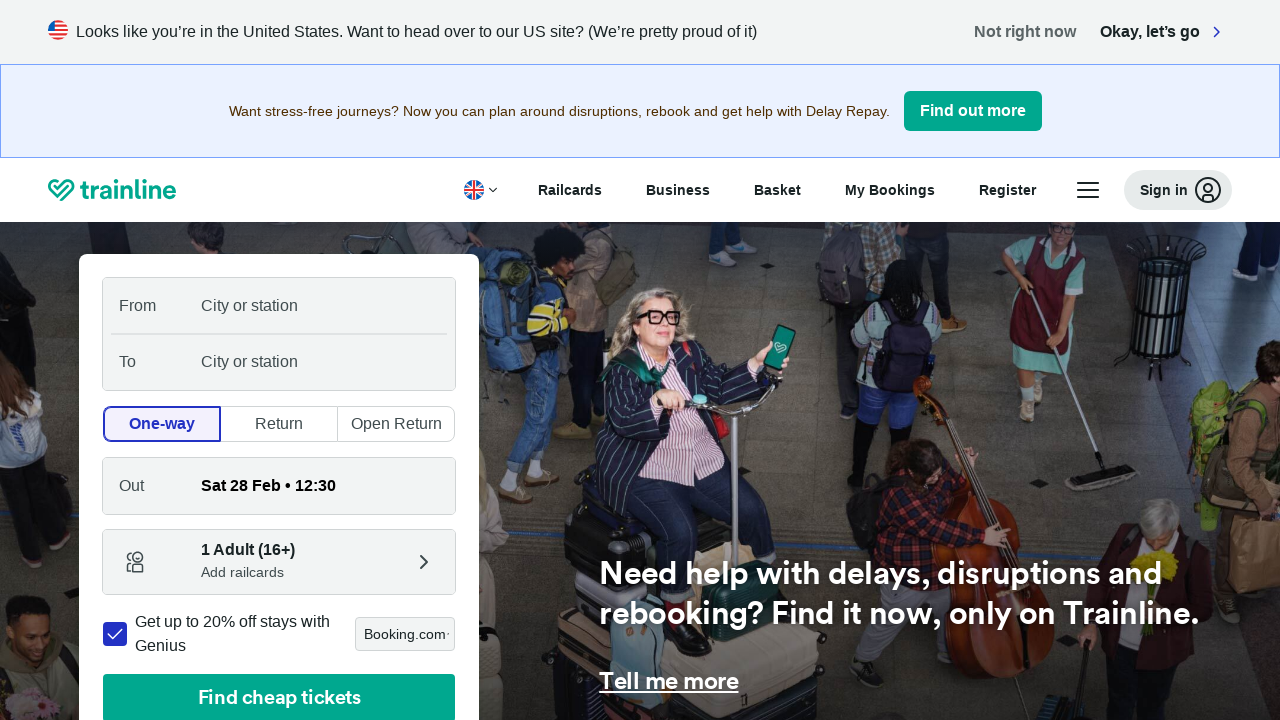

Maximized browser window to 1920x1080
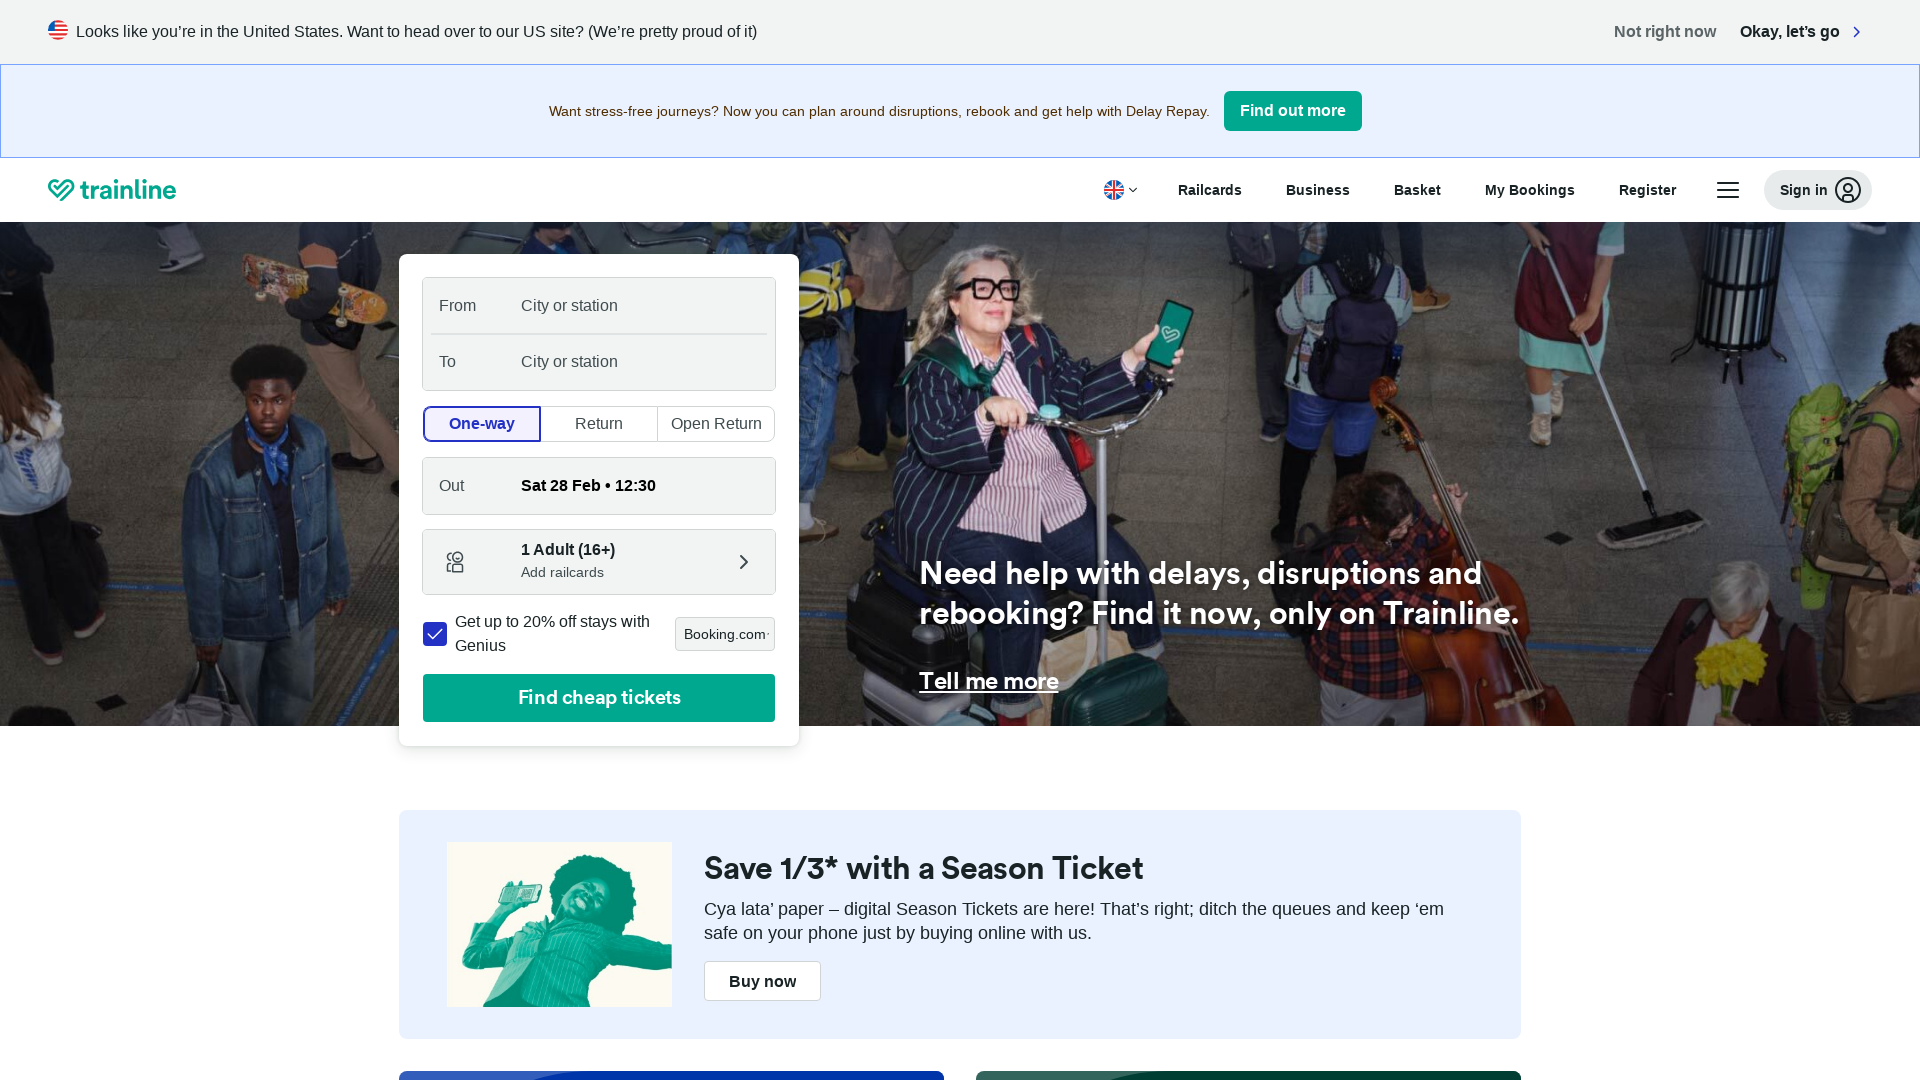

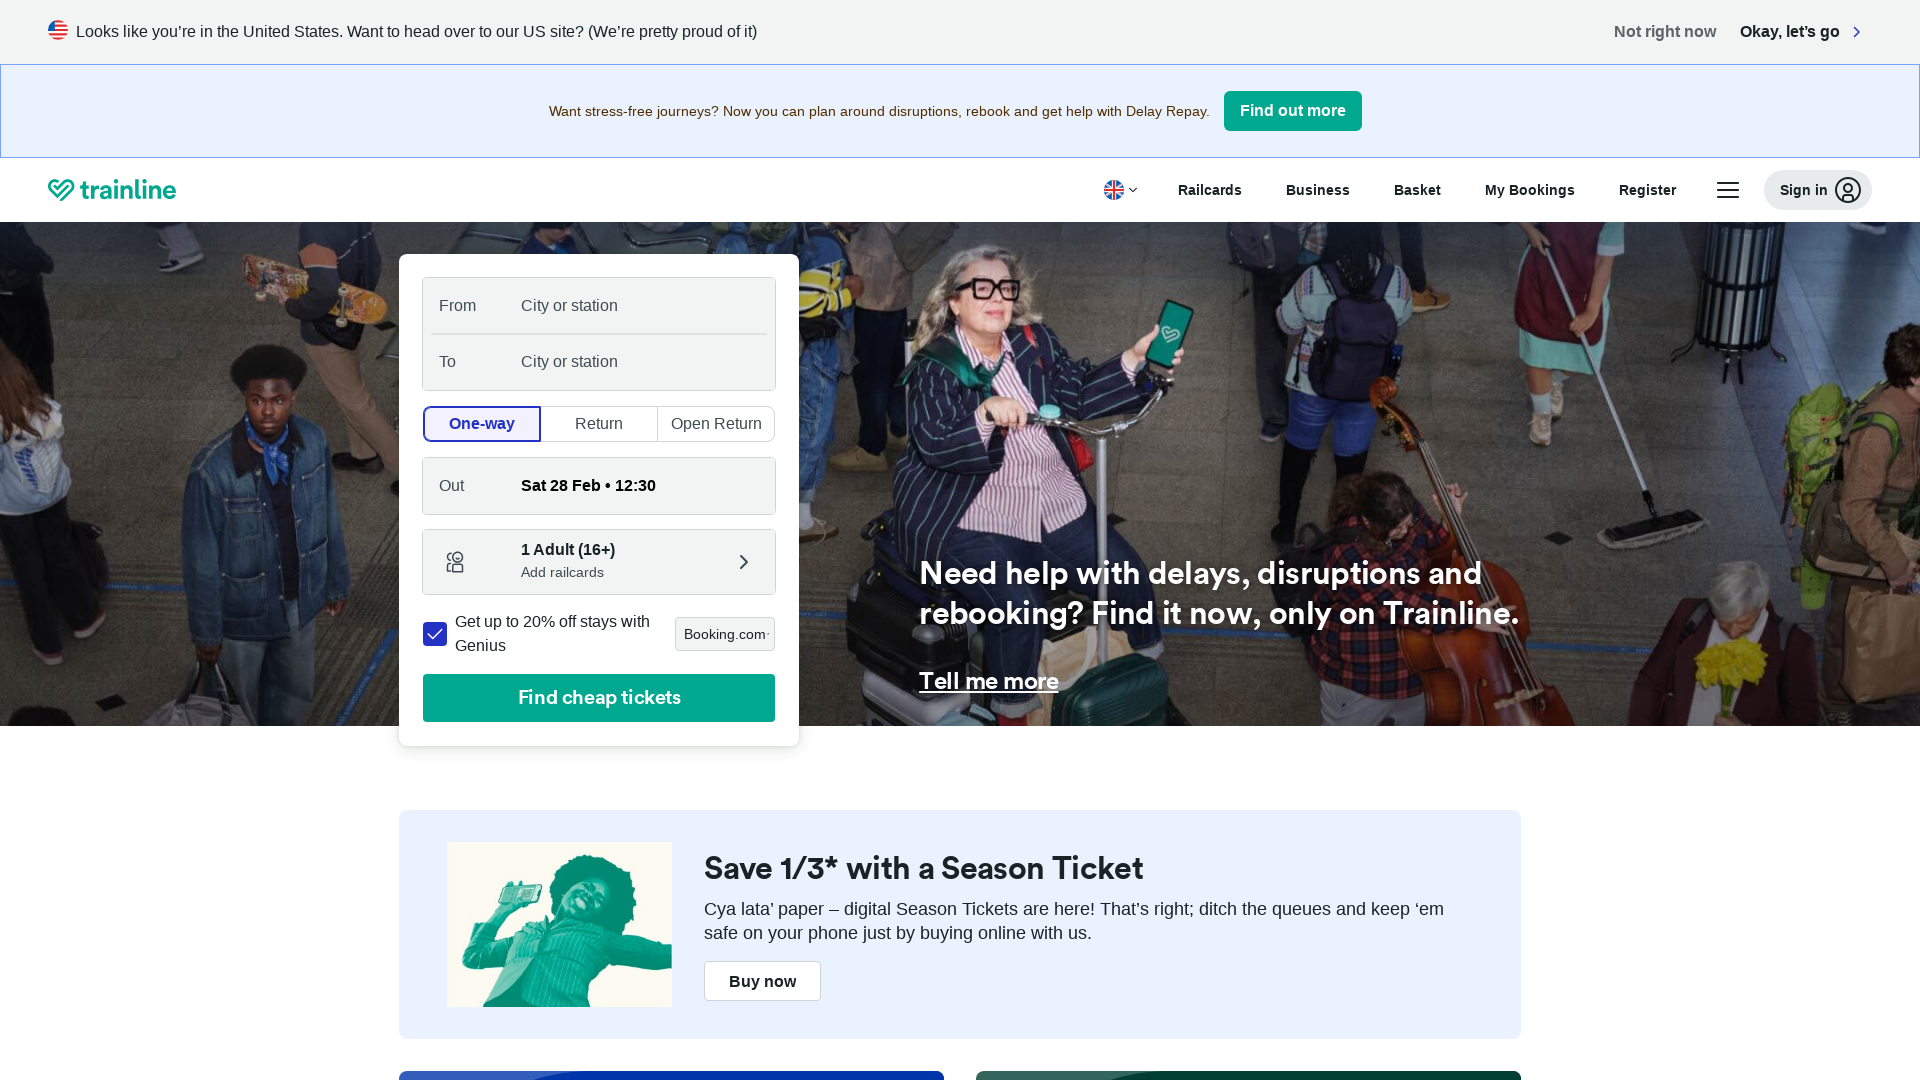